Tests drag and drop functionality on the jQuery UI droppable demo page by dragging a source element onto a target element within an iframe.

Starting URL: http://jqueryui.com/droppable/

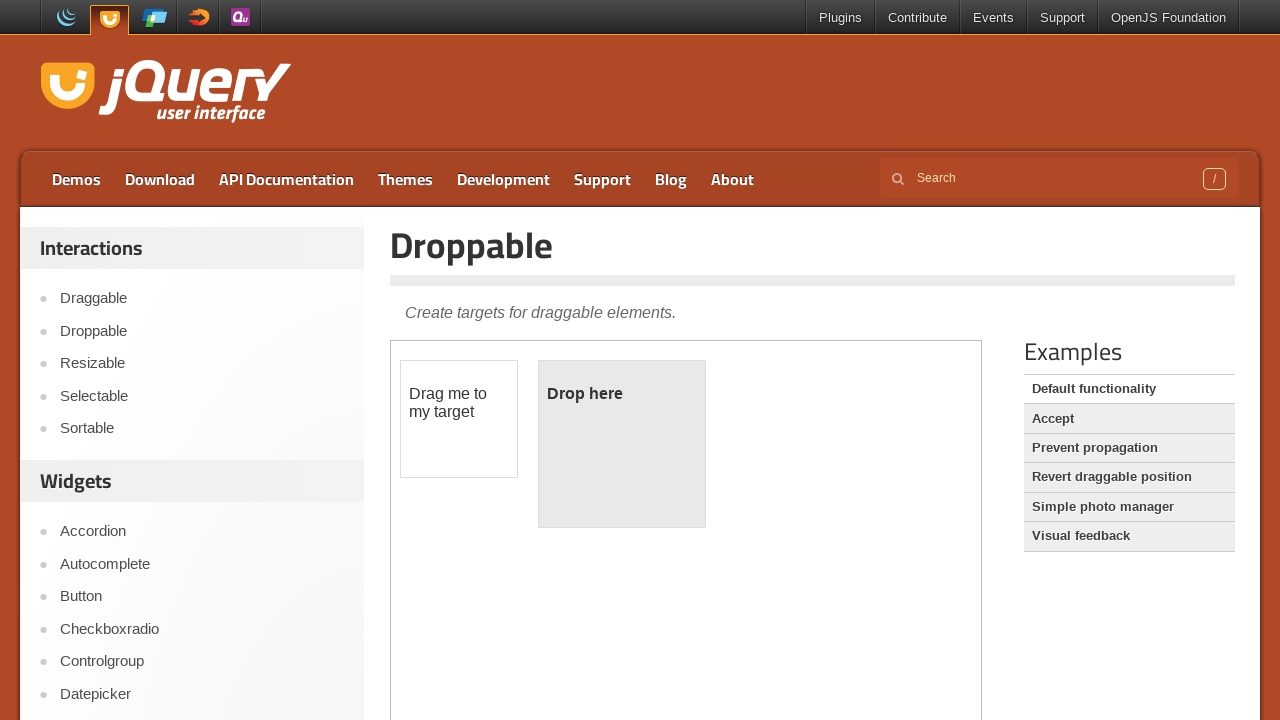

Navigated to jQuery UI droppable demo page
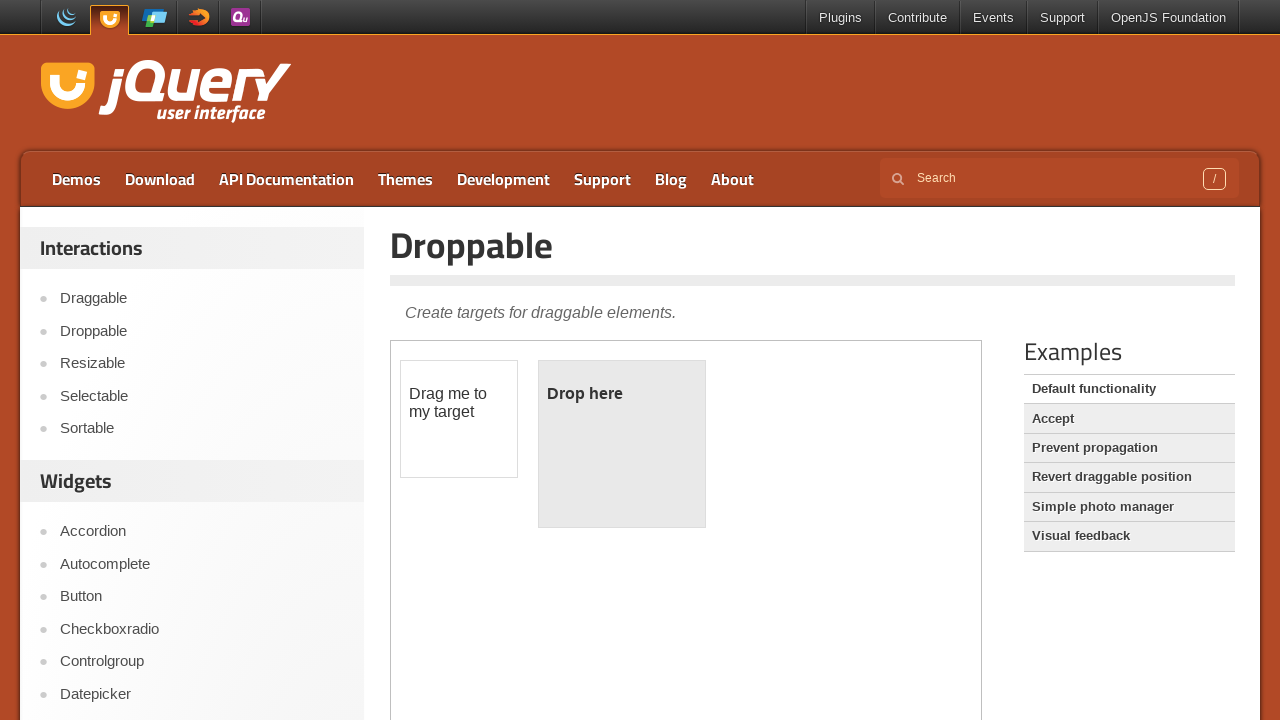

Located the demo iframe
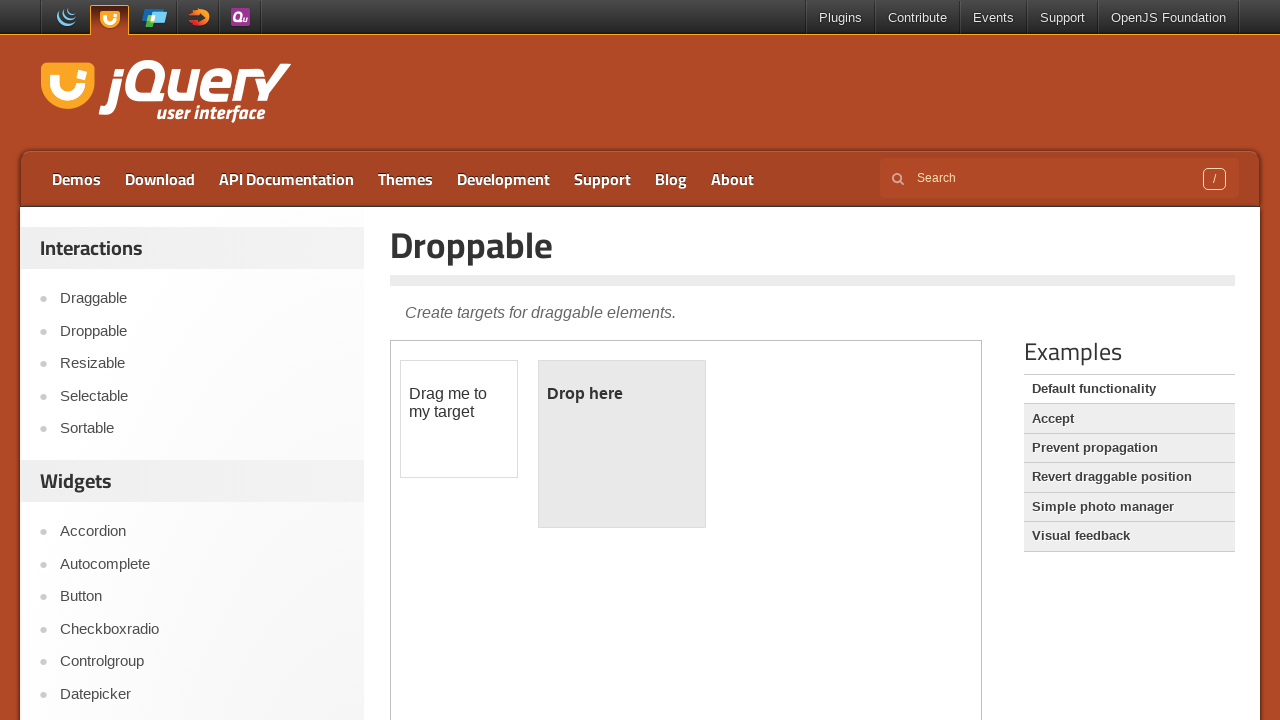

Draggable element is visible
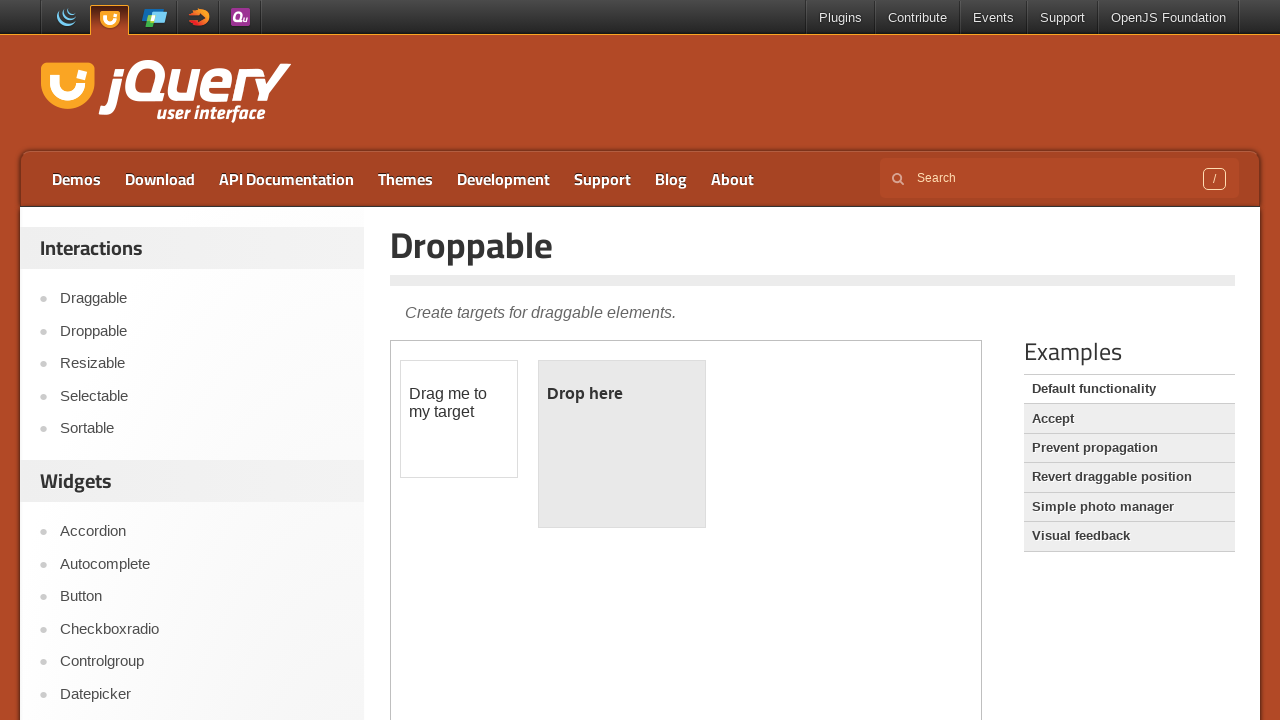

Droppable element is visible
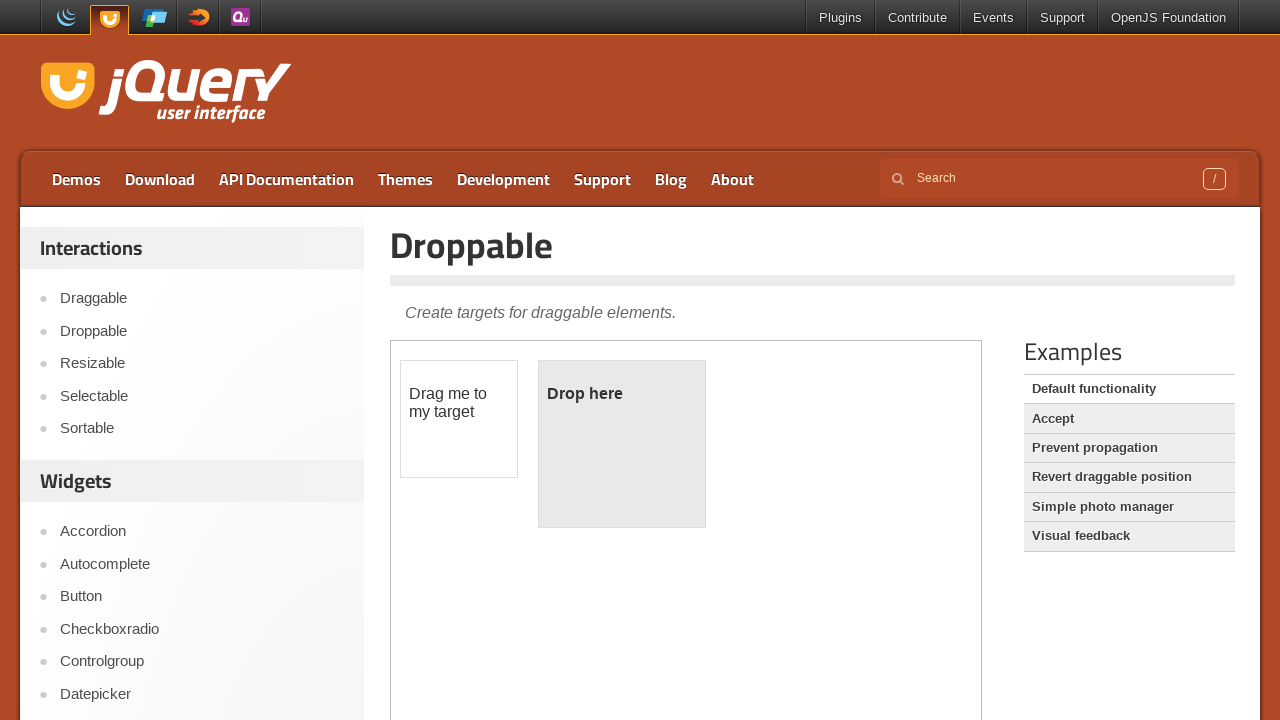

Dragged draggable element onto droppable element at (622, 444)
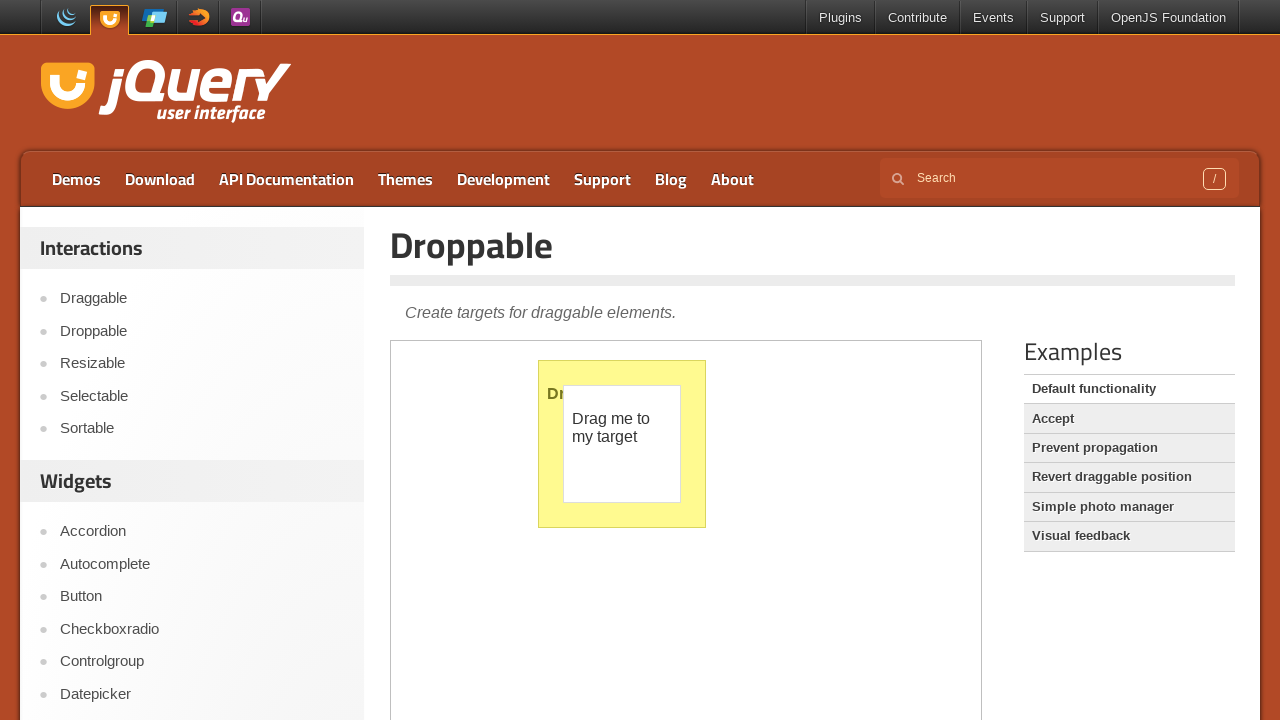

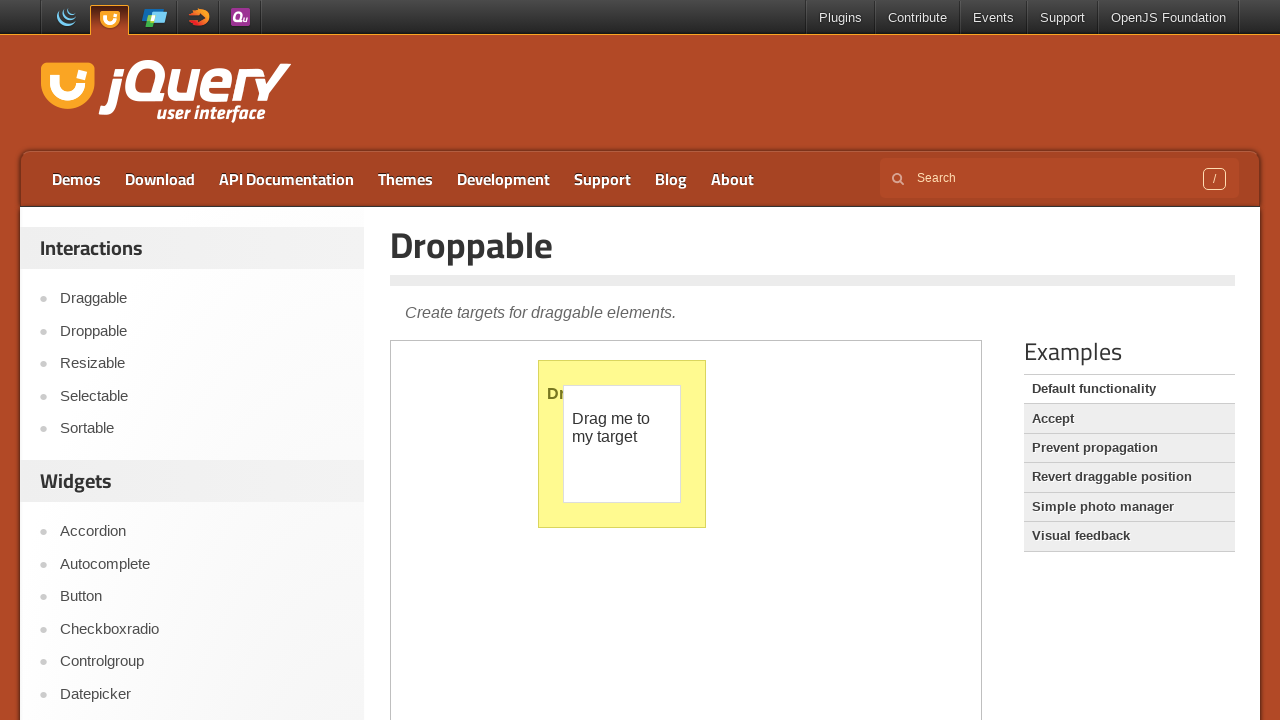